Tests filtering to display only active (incomplete) todo items

Starting URL: https://demo.playwright.dev/todomvc

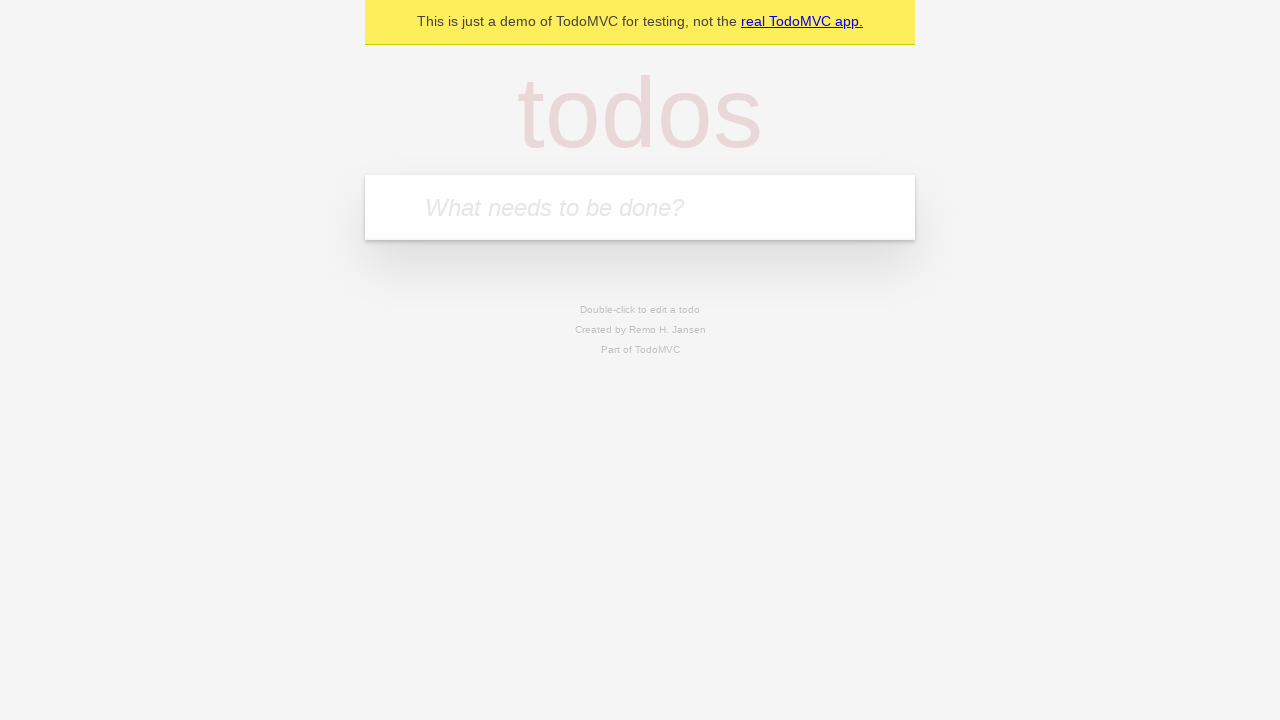

Filled todo input with 'buy some cheese' on internal:attr=[placeholder="What needs to be done?"i]
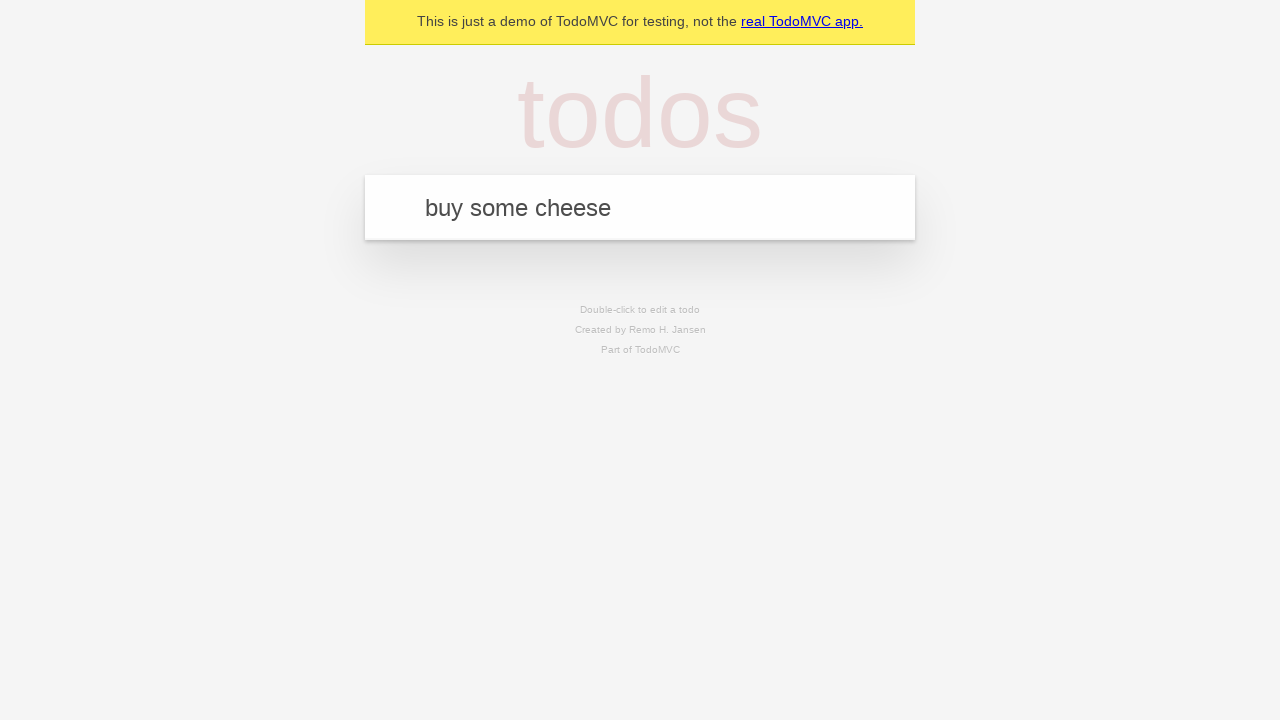

Pressed Enter to add first todo item on internal:attr=[placeholder="What needs to be done?"i]
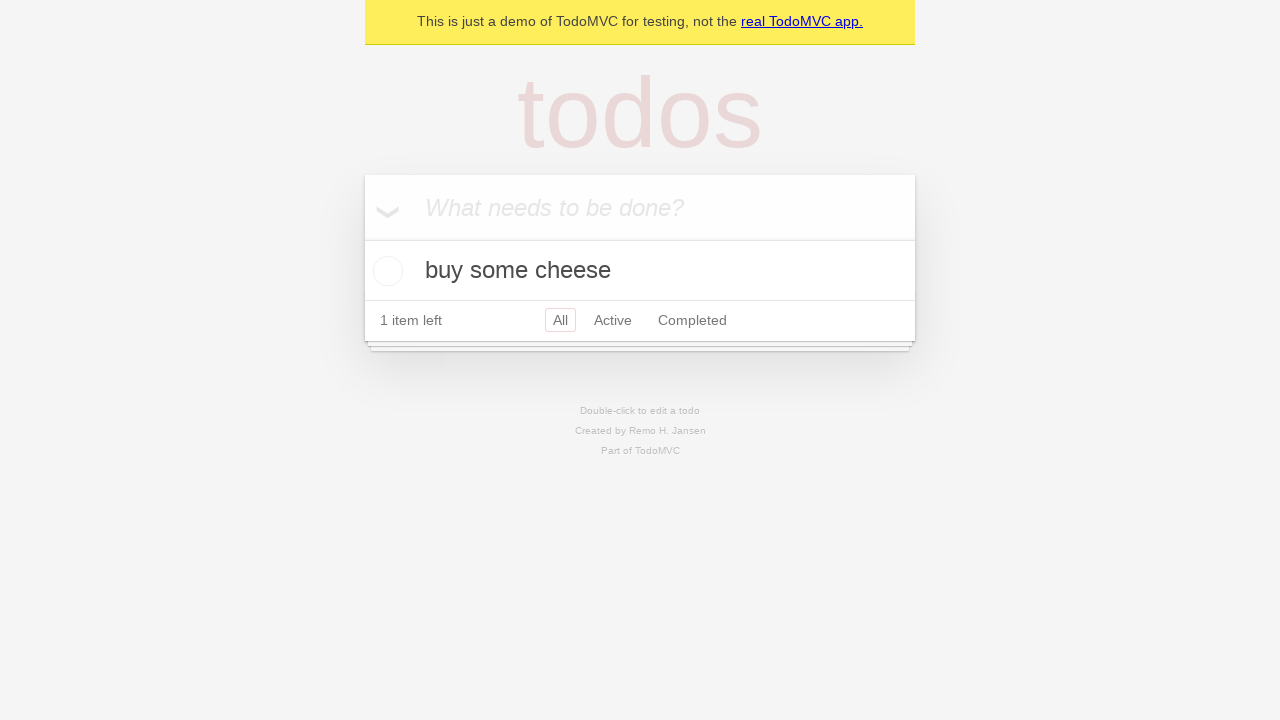

Filled todo input with 'feed the cat' on internal:attr=[placeholder="What needs to be done?"i]
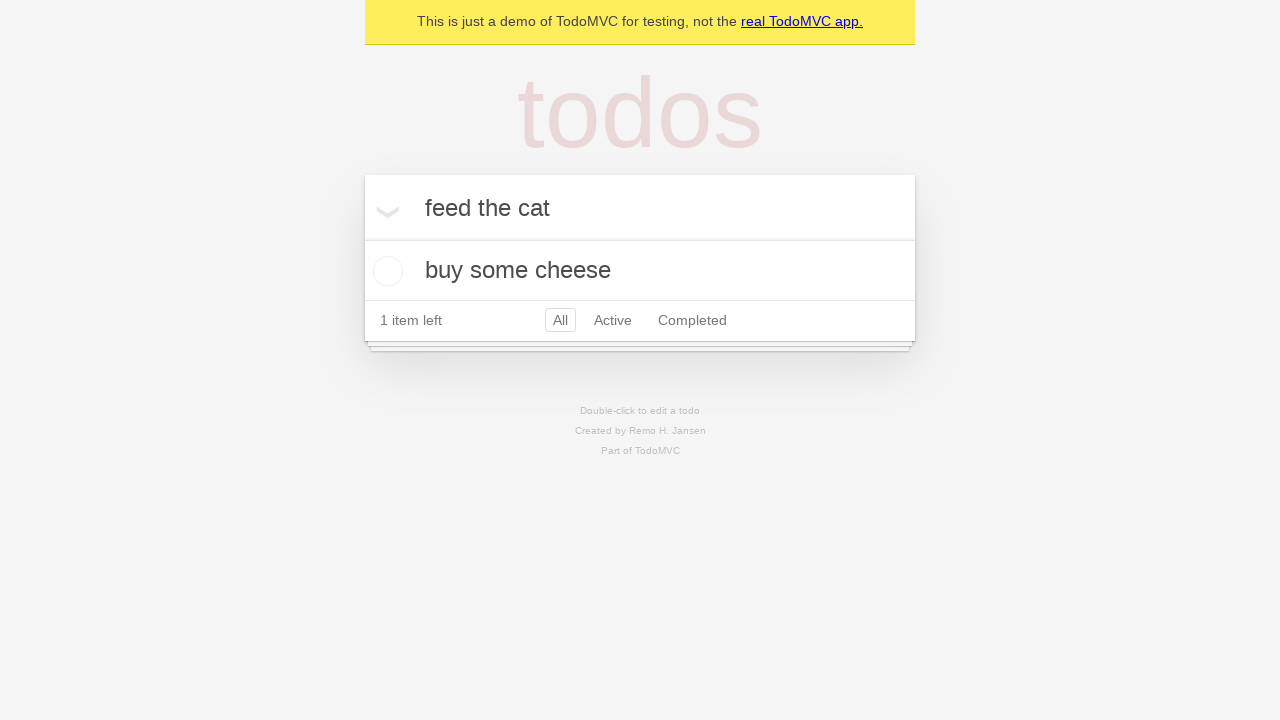

Pressed Enter to add second todo item on internal:attr=[placeholder="What needs to be done?"i]
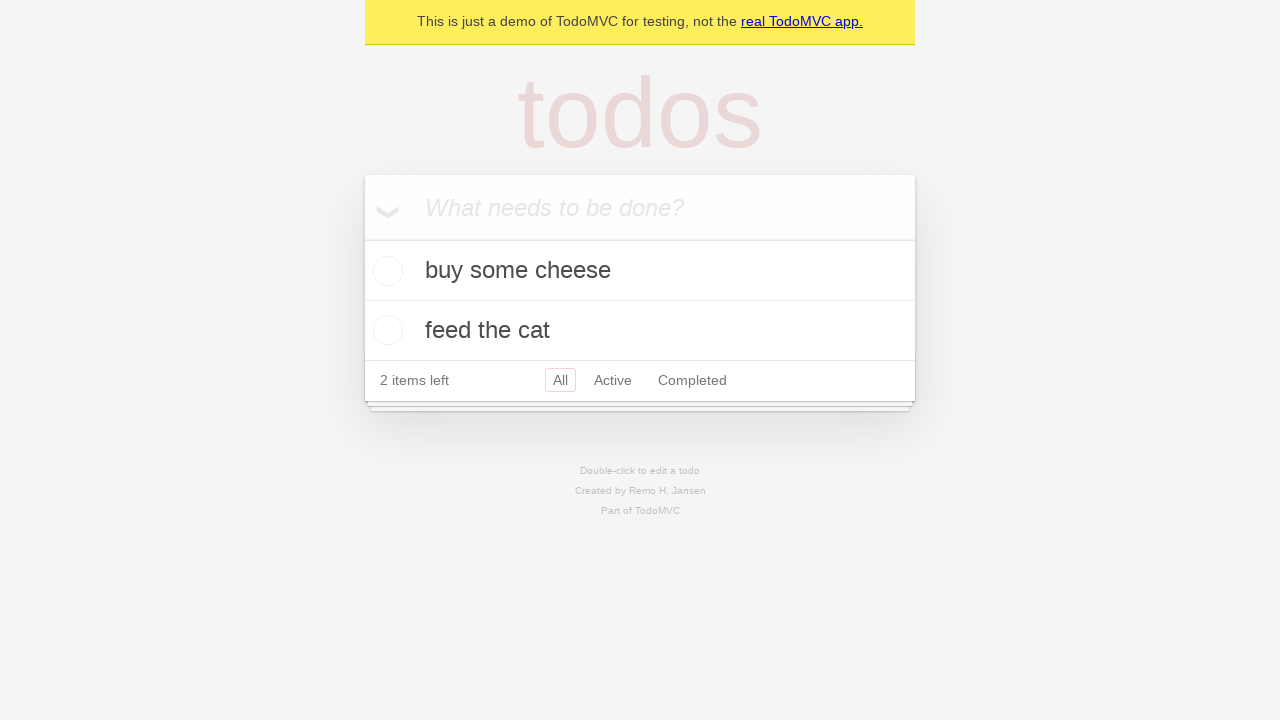

Filled todo input with 'book a doctors appointment' on internal:attr=[placeholder="What needs to be done?"i]
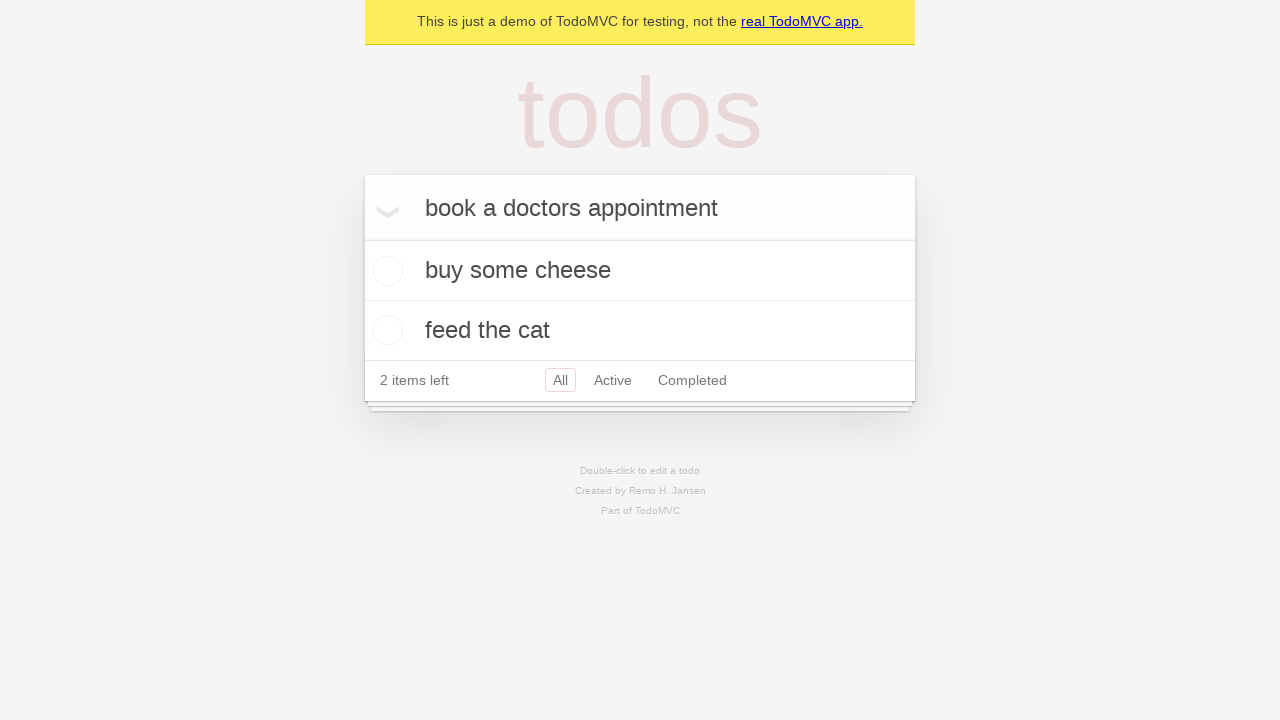

Pressed Enter to add third todo item on internal:attr=[placeholder="What needs to be done?"i]
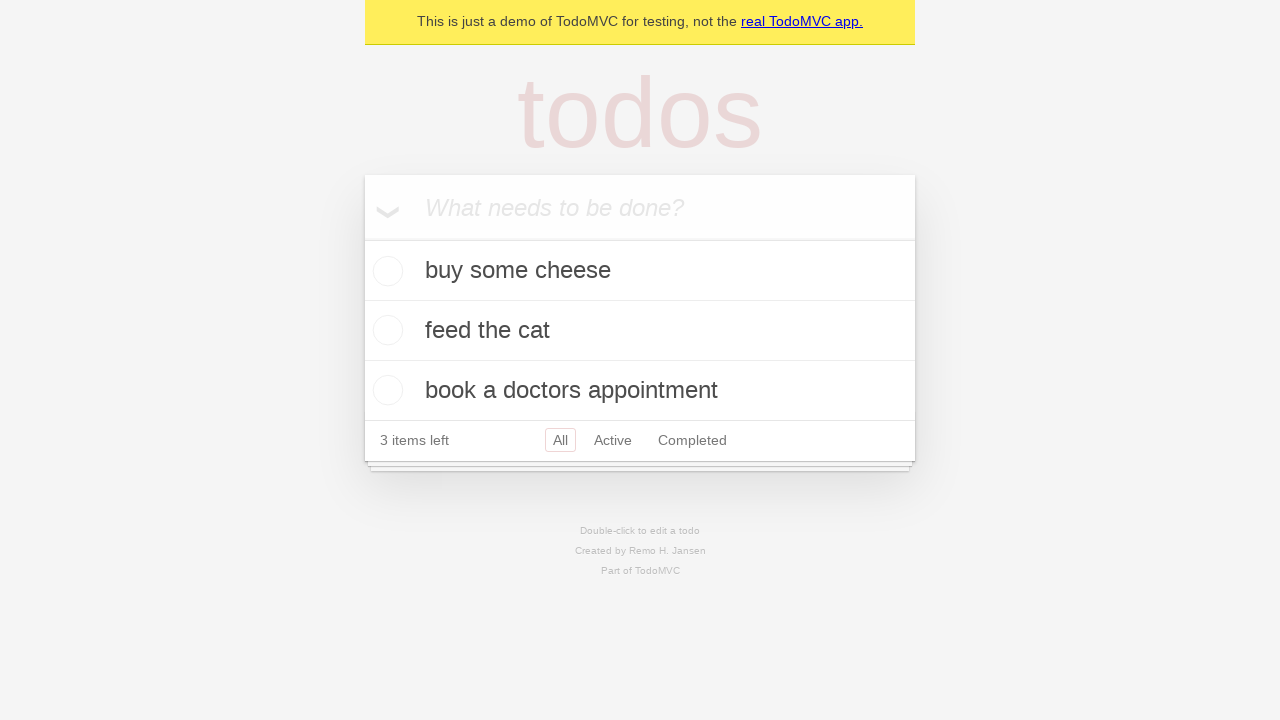

Checked second todo item to mark as complete at (385, 330) on internal:testid=[data-testid="todo-item"s] >> nth=1 >> internal:role=checkbox
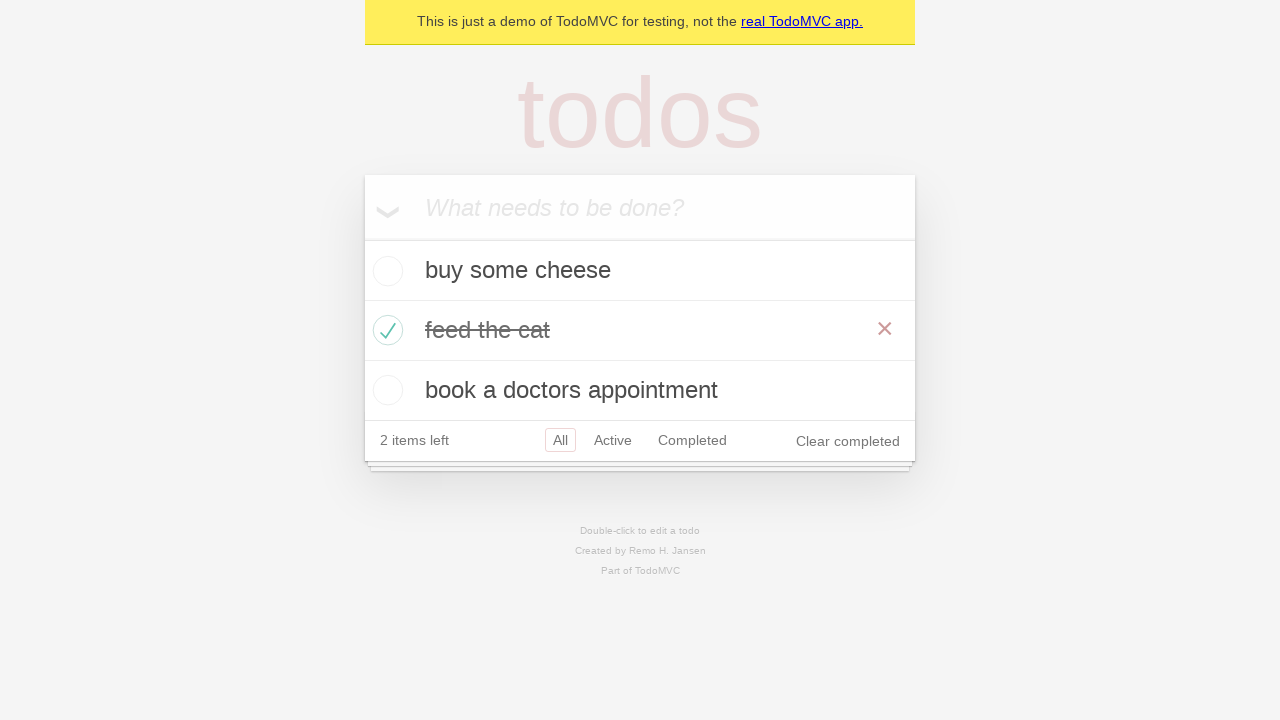

Clicked Active filter to display only incomplete todo items at (613, 440) on internal:role=link[name="Active"i]
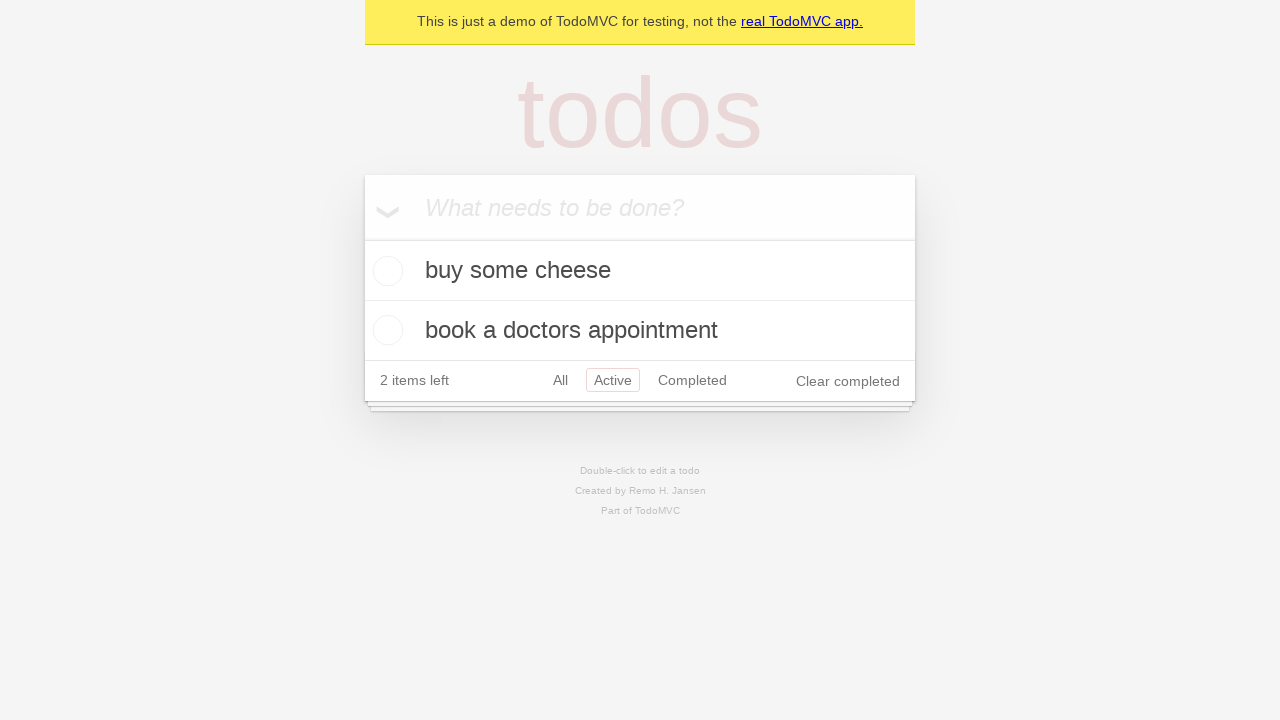

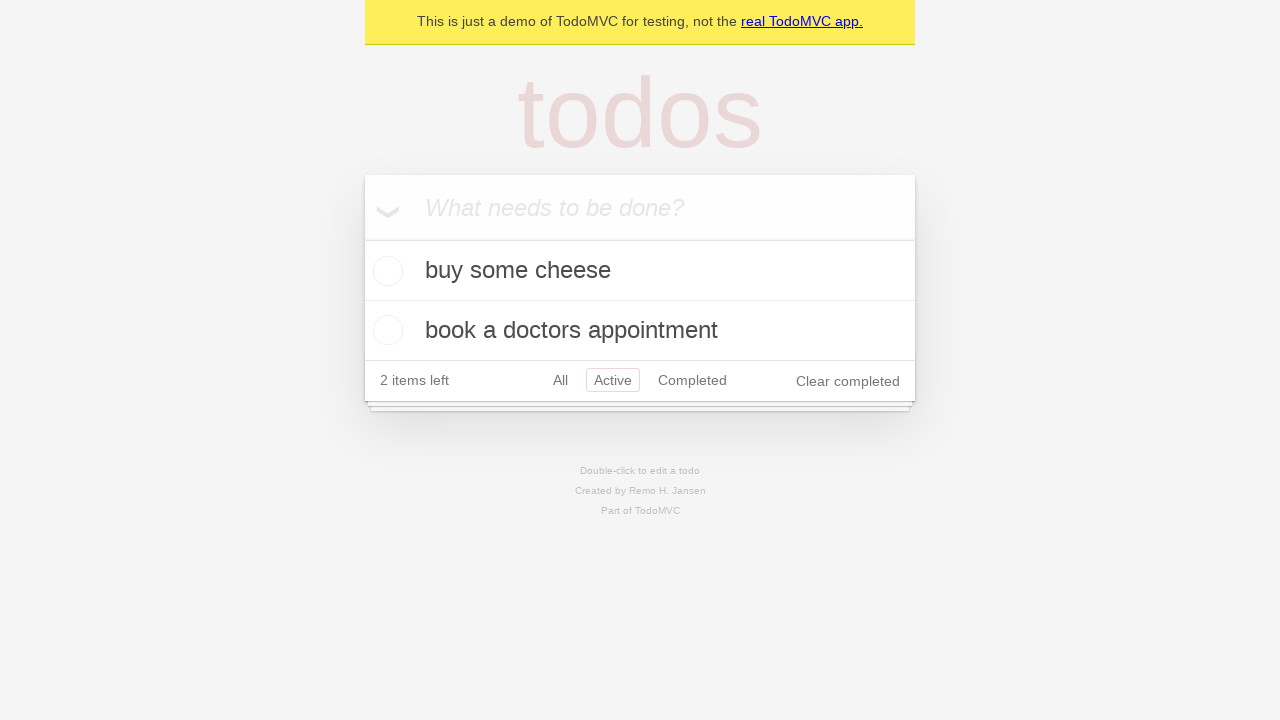